Opens small and large modals and verifies their text content

Starting URL: https://demoqa.com/modal-dialogs

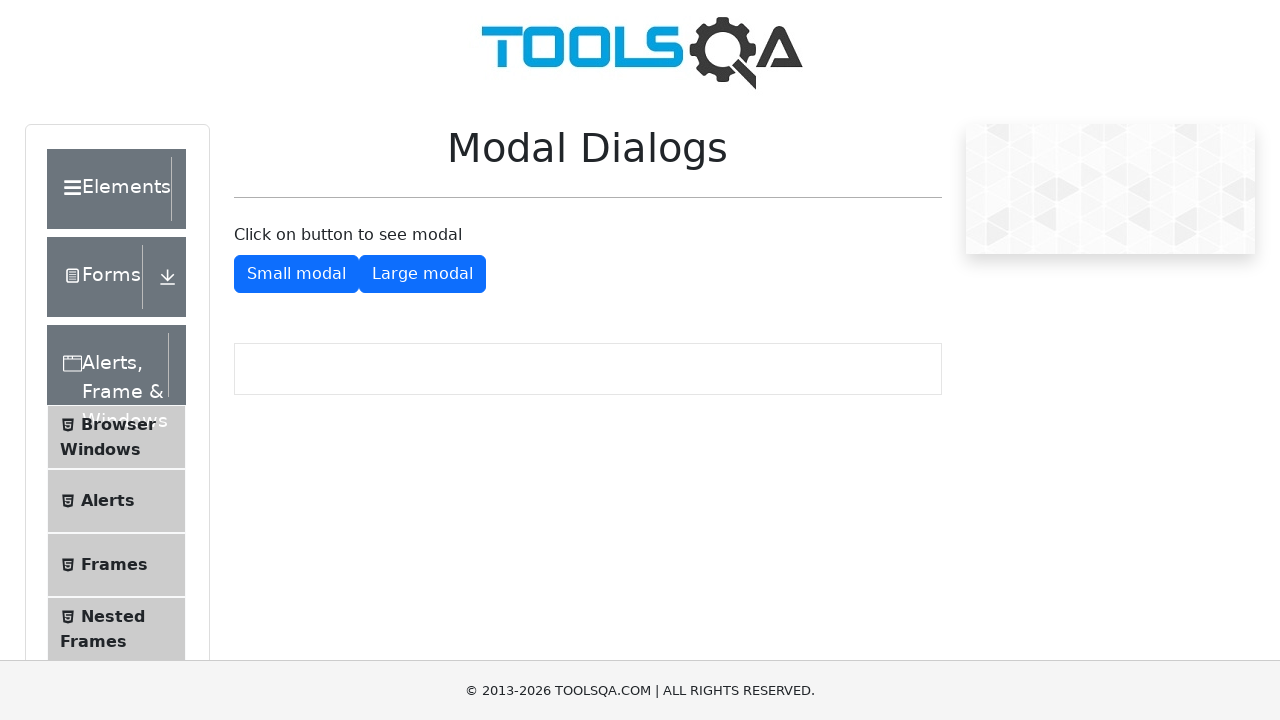

Clicked button to open small modal at (296, 274) on #showSmallModal
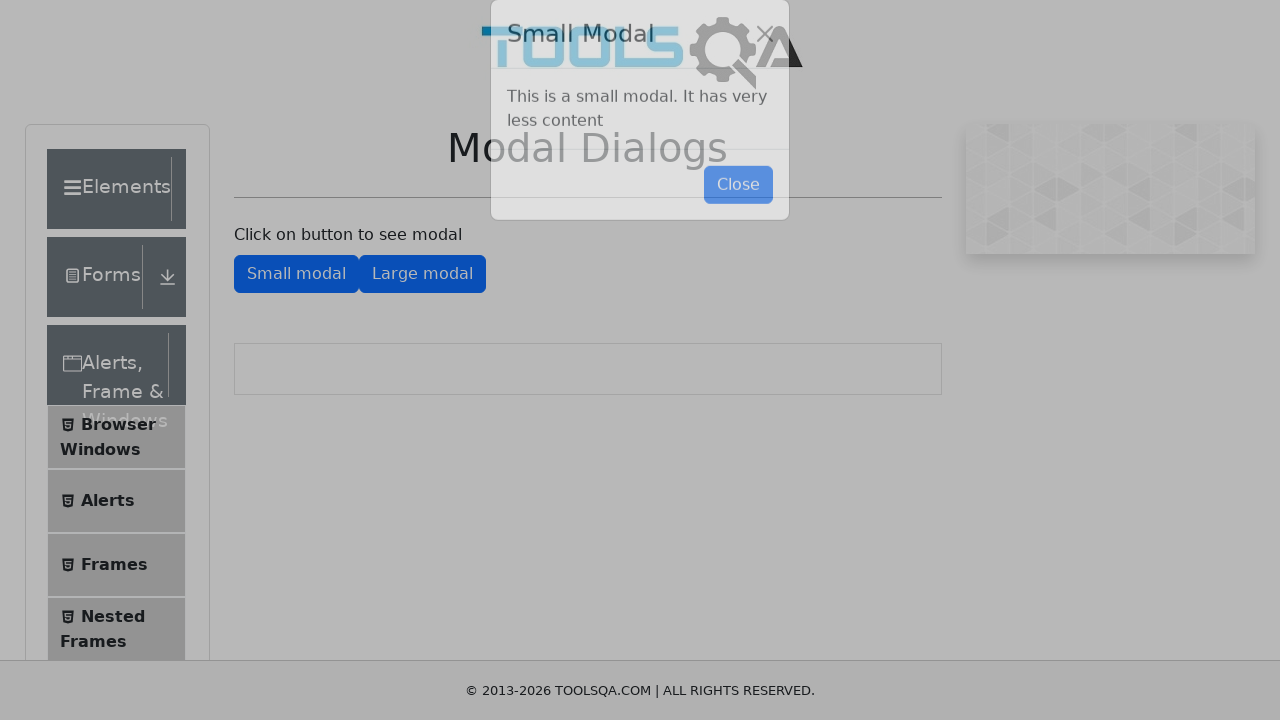

Small modal loaded and is visible
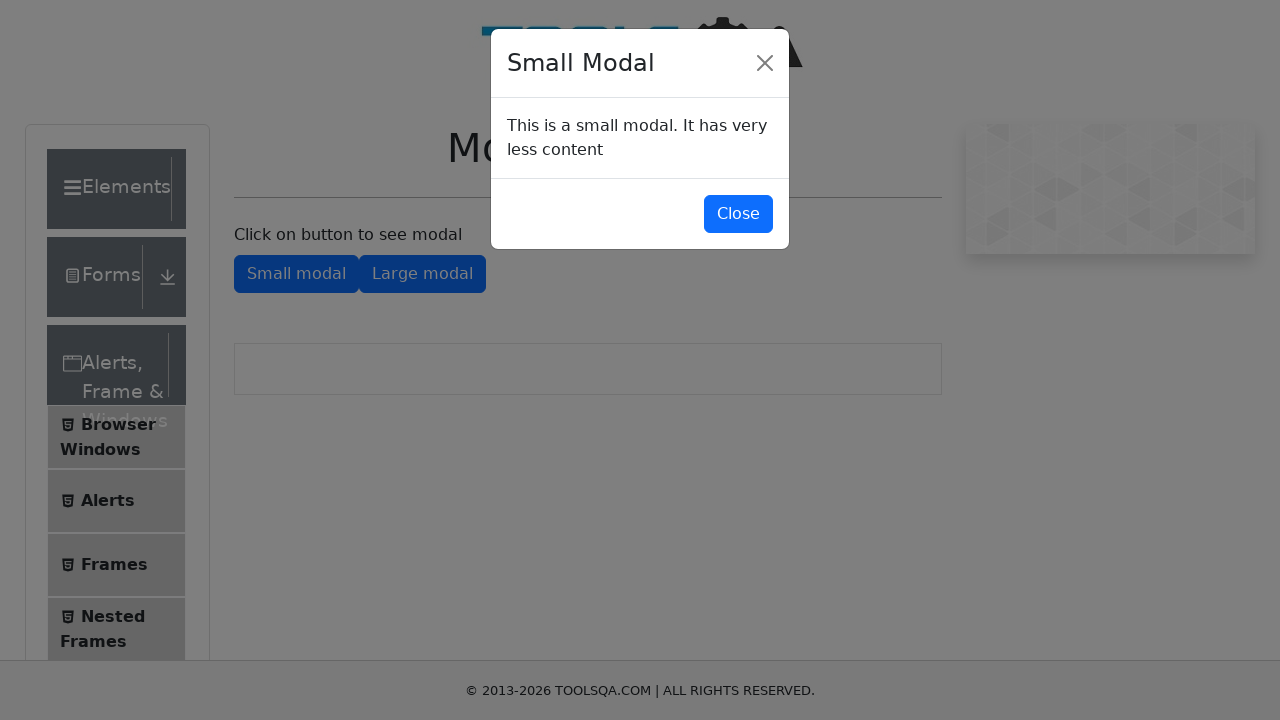

Clicked button to close small modal at (738, 214) on #closeSmallModal
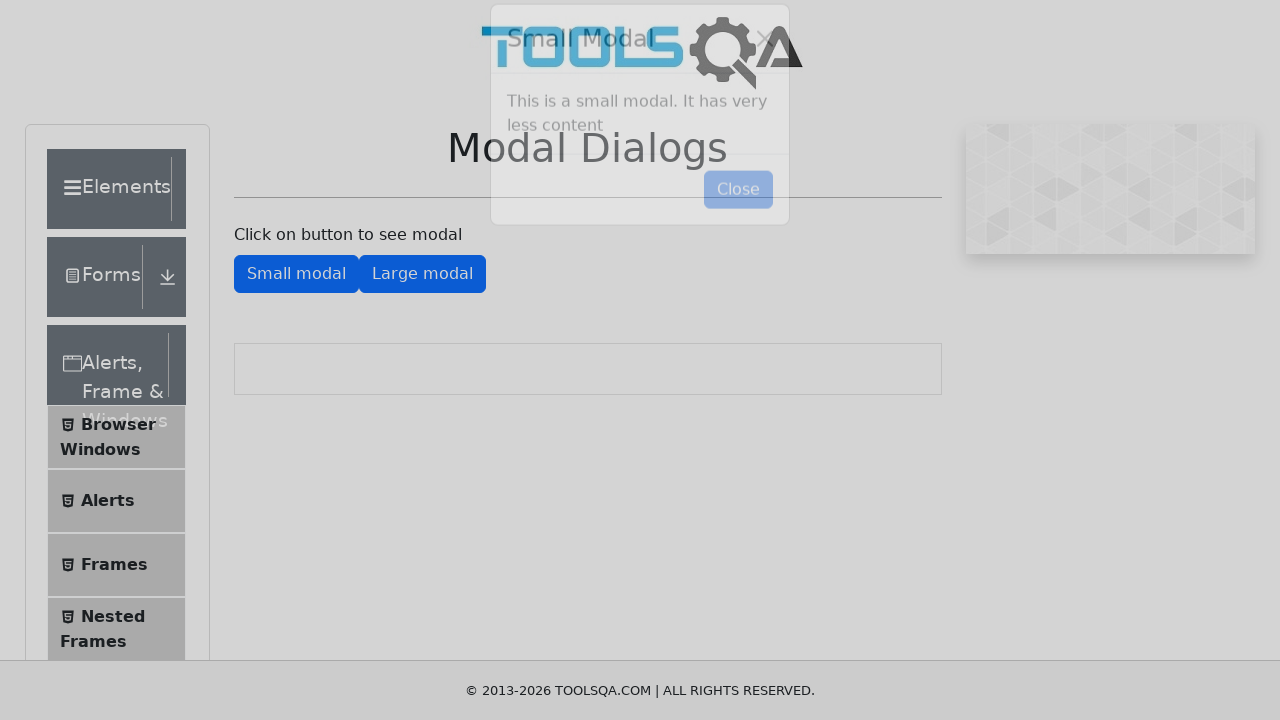

Clicked button to open large modal at (422, 274) on #showLargeModal
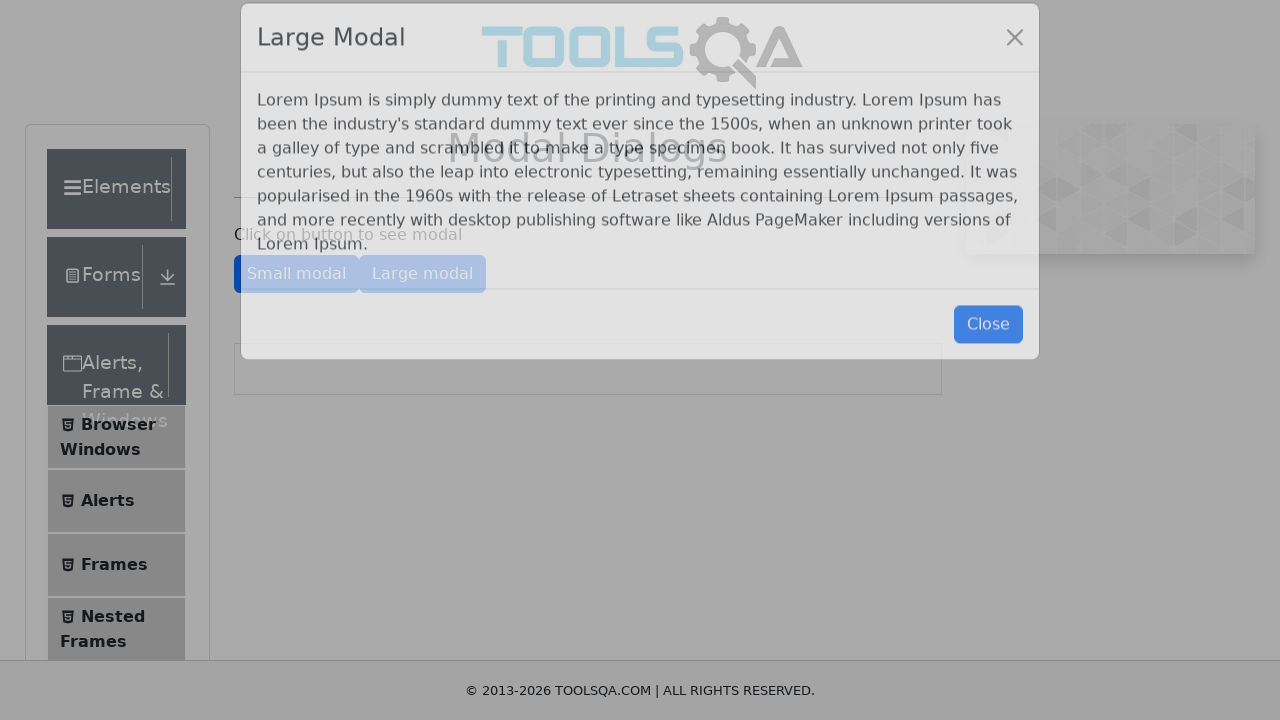

Large modal loaded and is visible
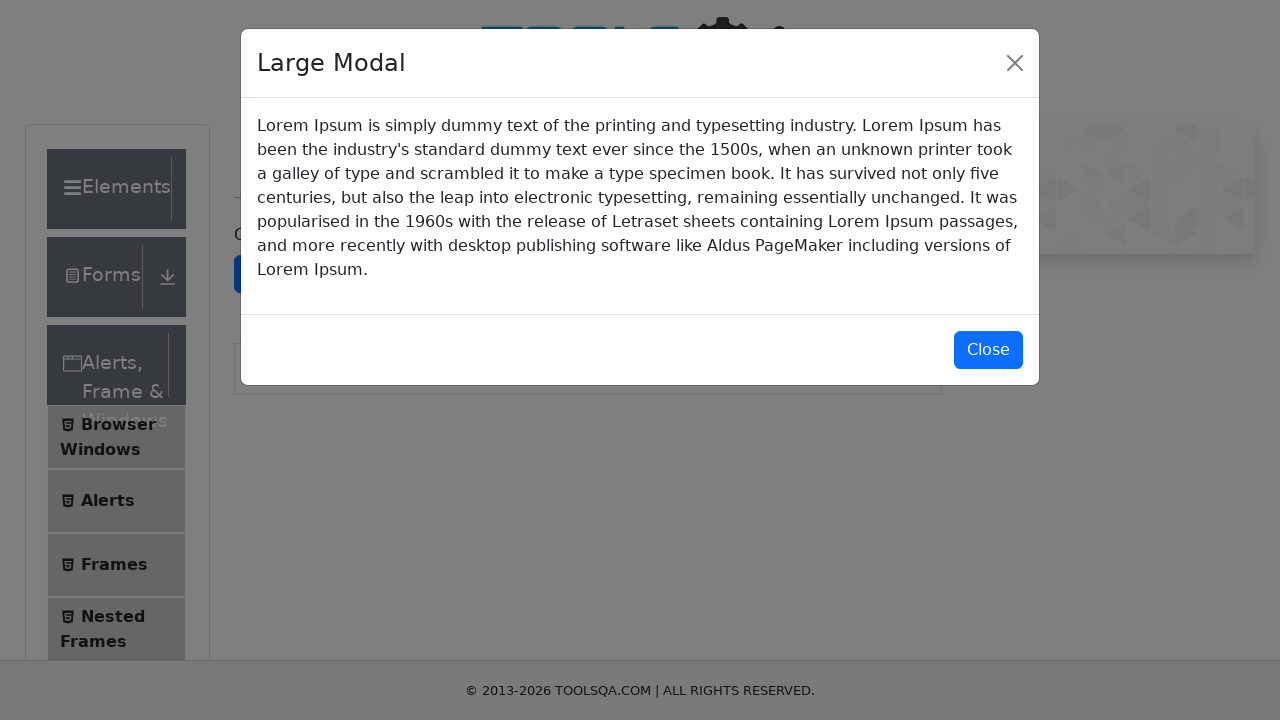

Clicked button to close large modal at (988, 350) on #closeLargeModal
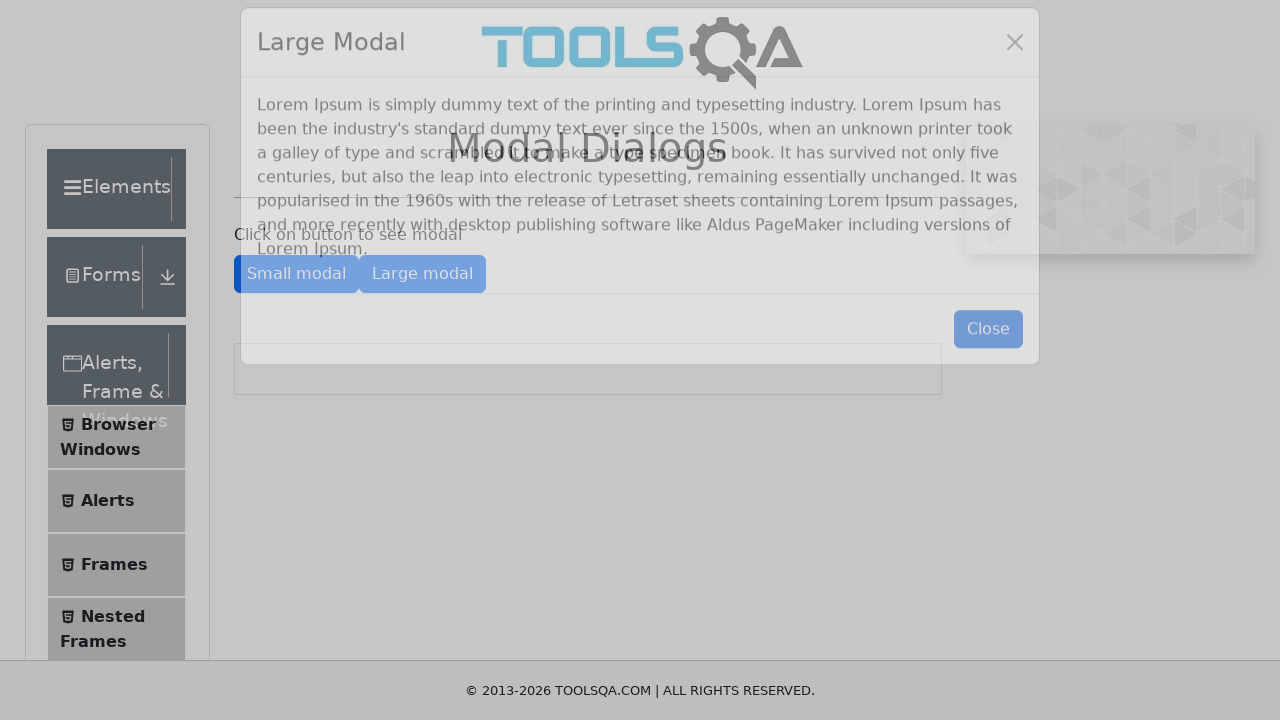

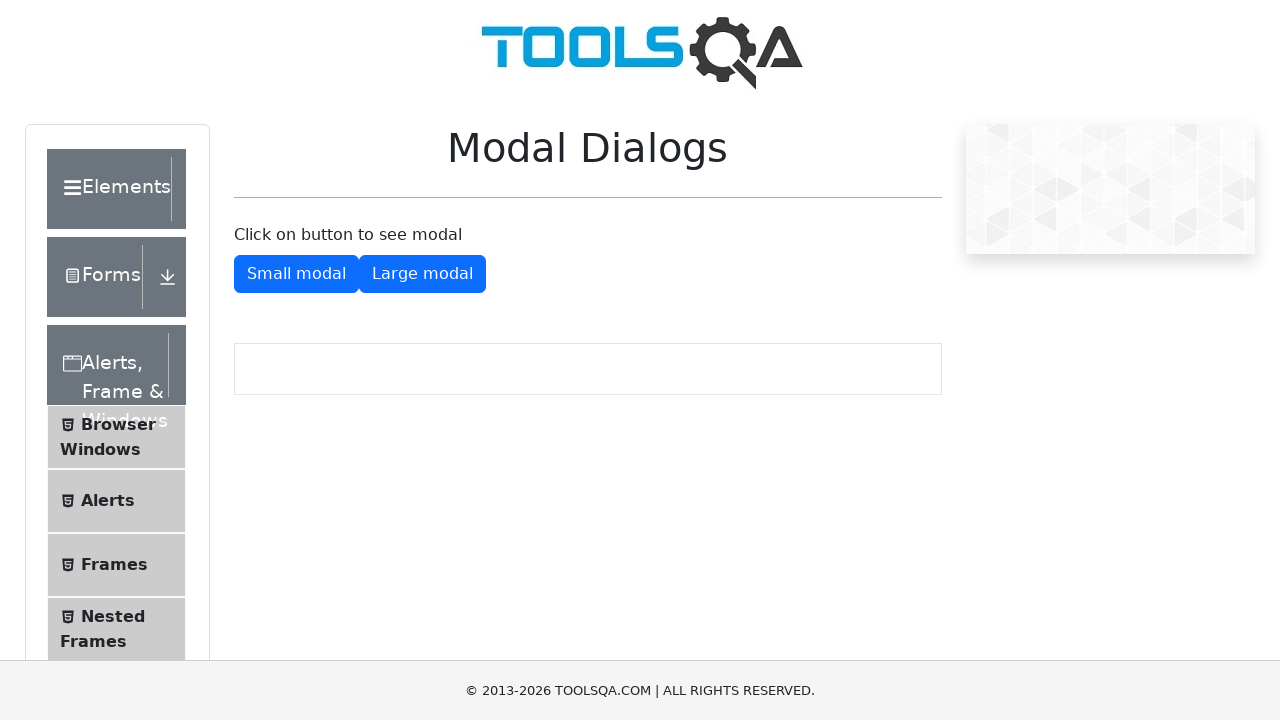